Tests the paint canvas application by drawing a square shape using mouse movements - moving to position, clicking down, drawing four sides of a square, then releasing the mouse button.

Starting URL: https://paint.js.org/

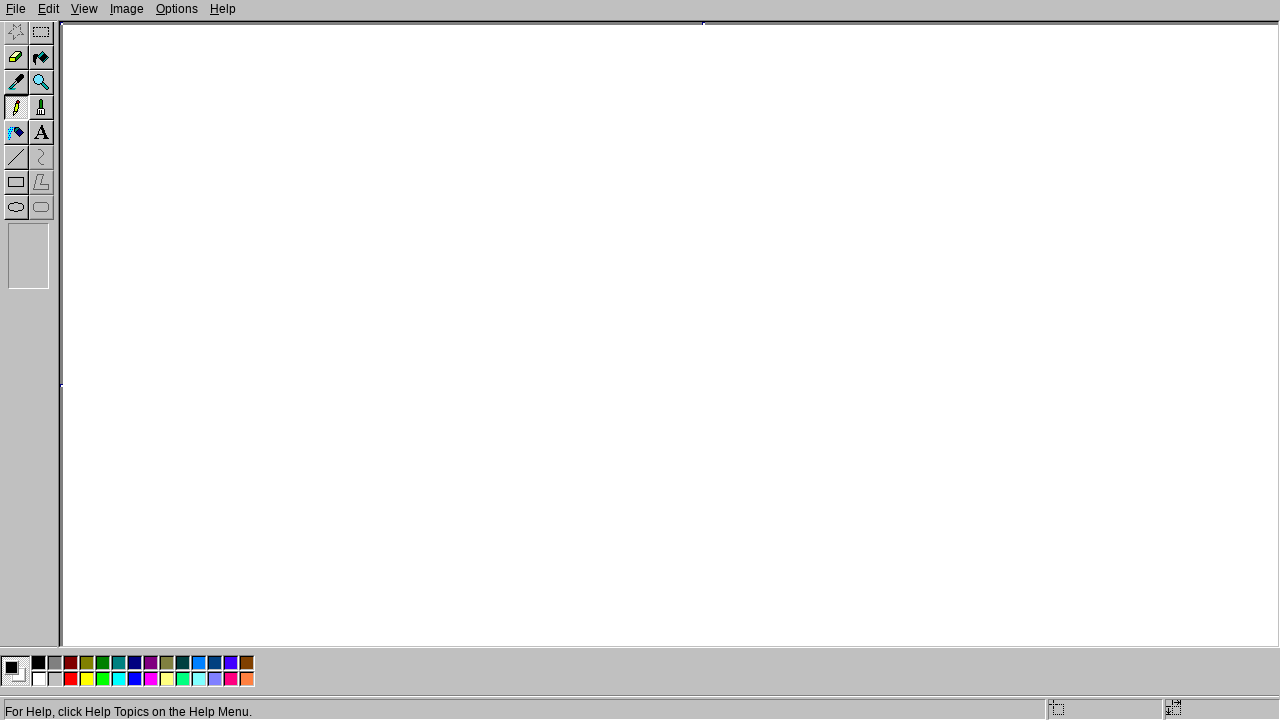

Navigated to paint.js.org
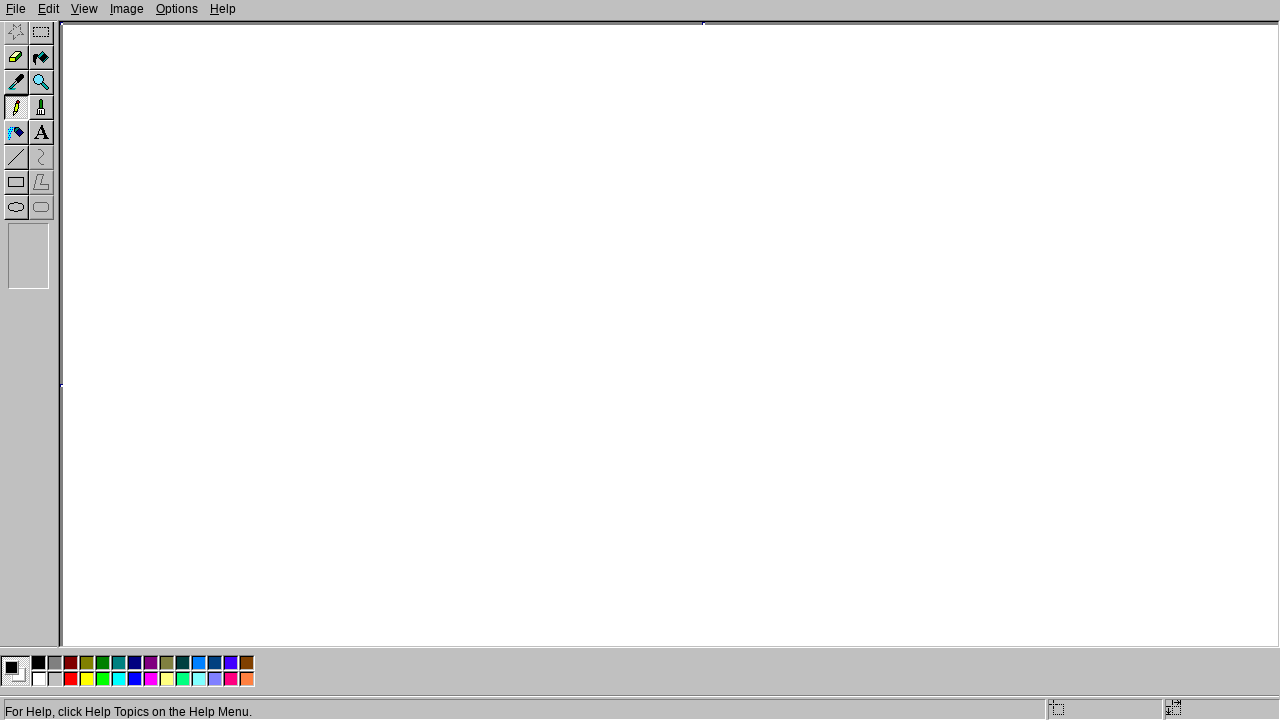

Moved mouse to starting position (200, 200) on canvas at (200, 200)
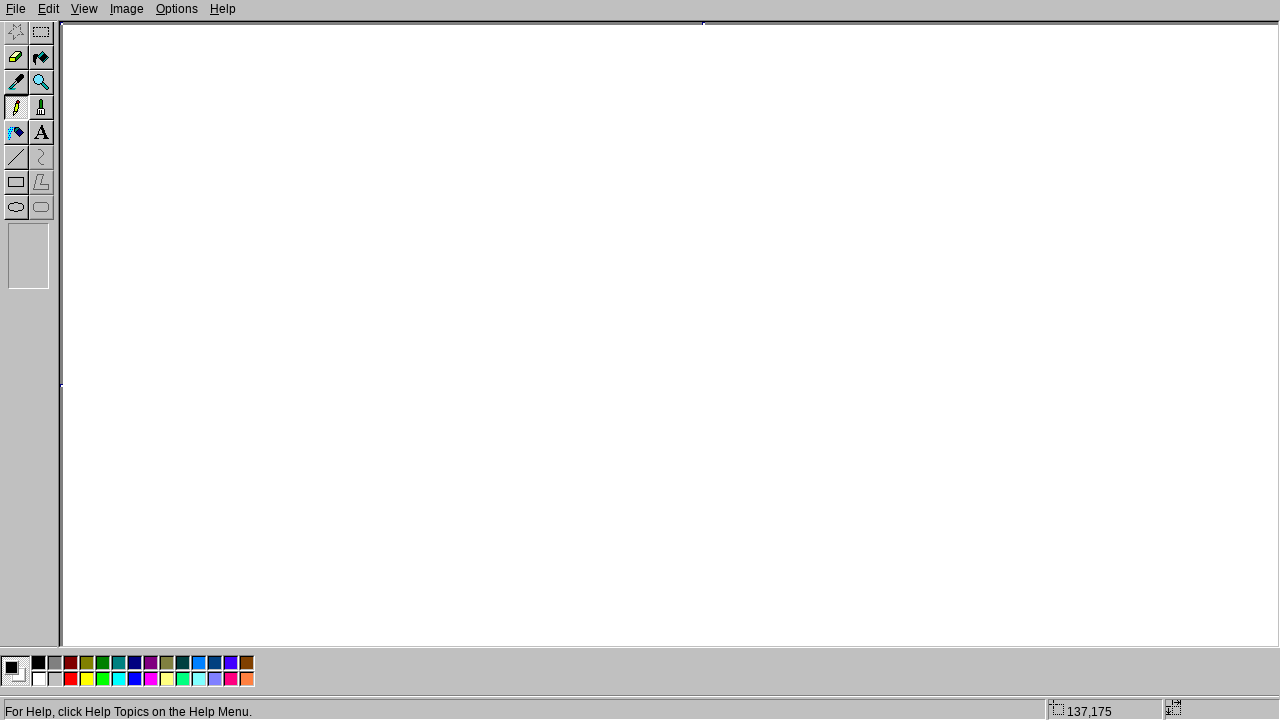

Pressed mouse button down to start drawing at (200, 200)
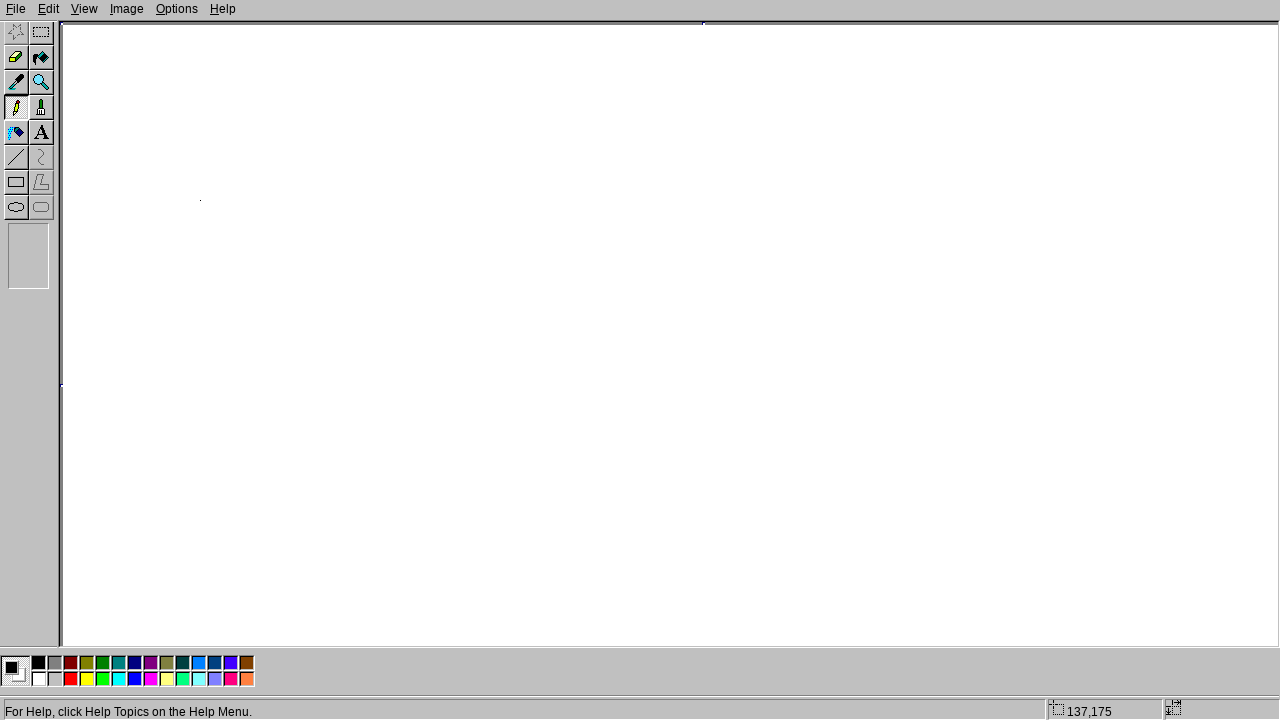

Drew right side of square by moving to (400, 200) at (400, 200)
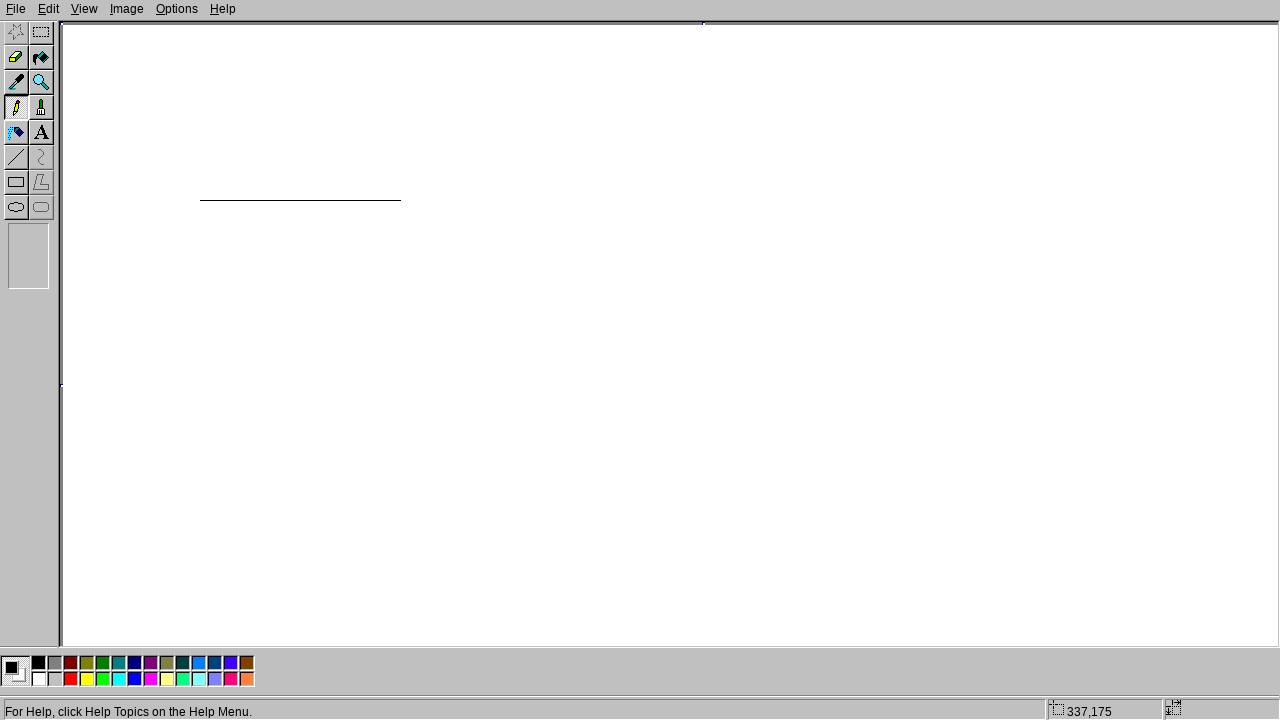

Drew bottom side of square by moving to (400, 400) at (400, 400)
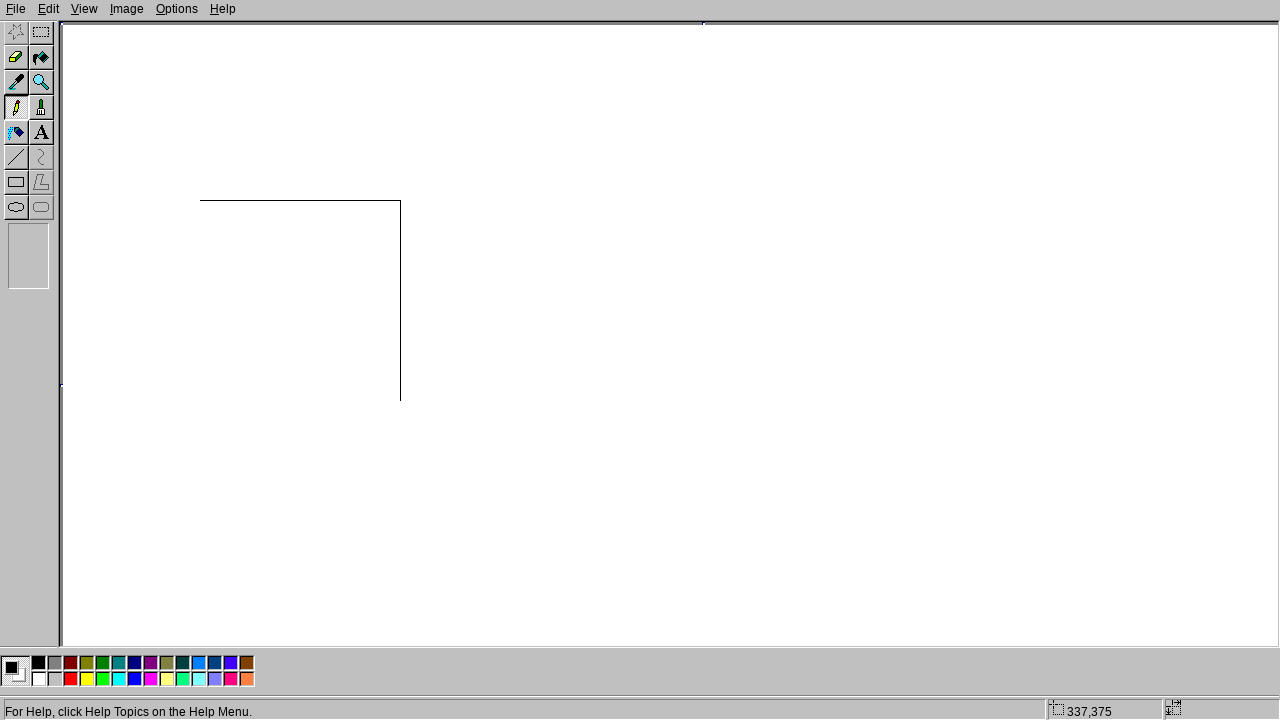

Drew left side of square by moving to (200, 400) at (200, 400)
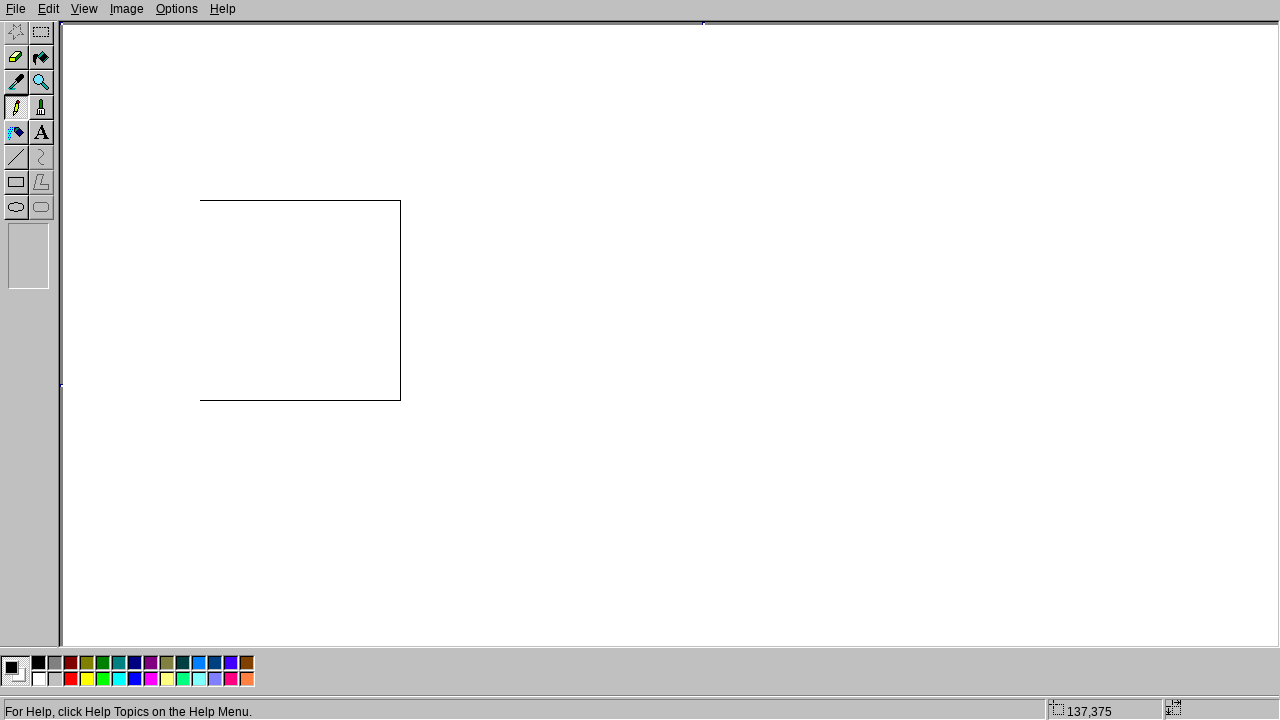

Drew top side of square back to starting position (200, 200) at (200, 200)
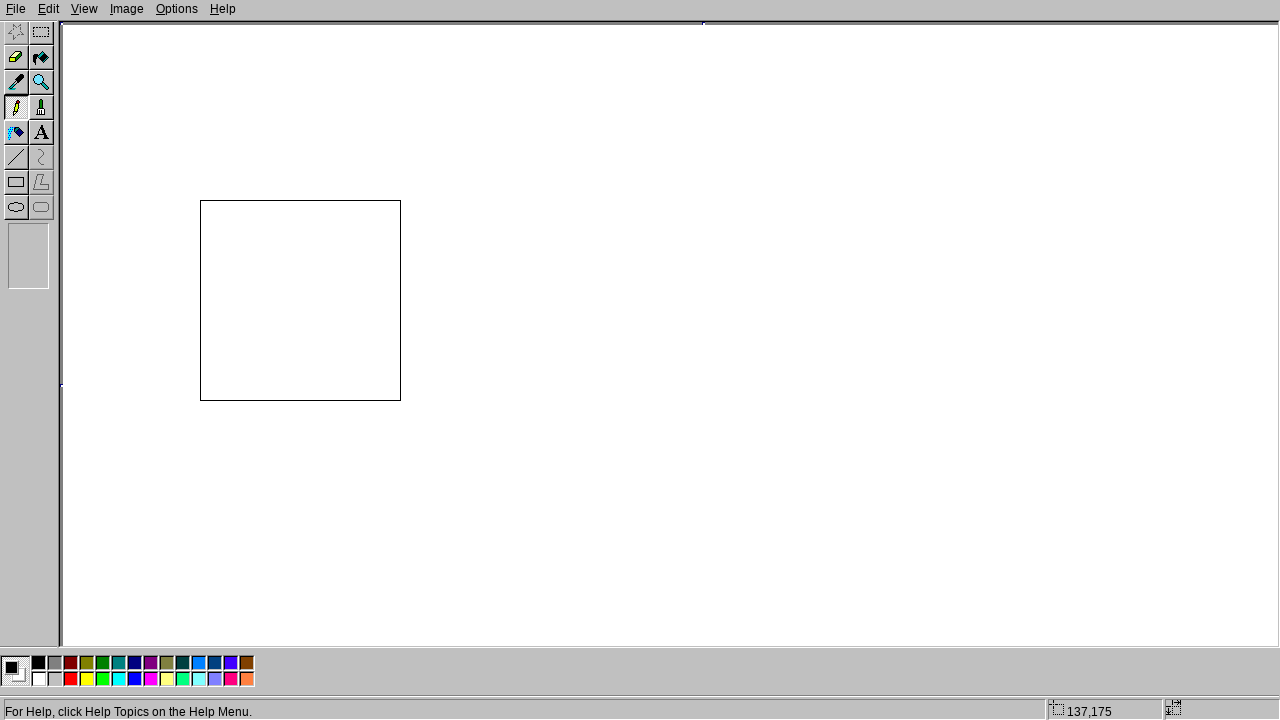

Released mouse button to finish drawing the square at (200, 200)
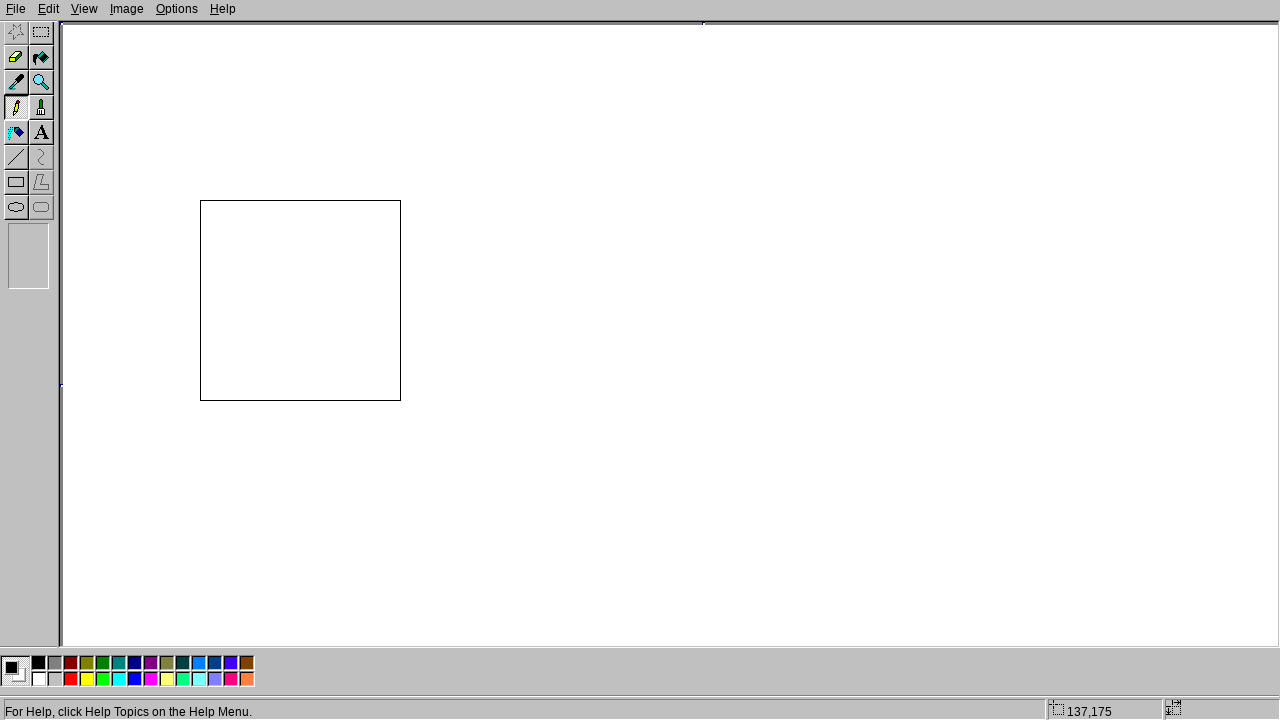

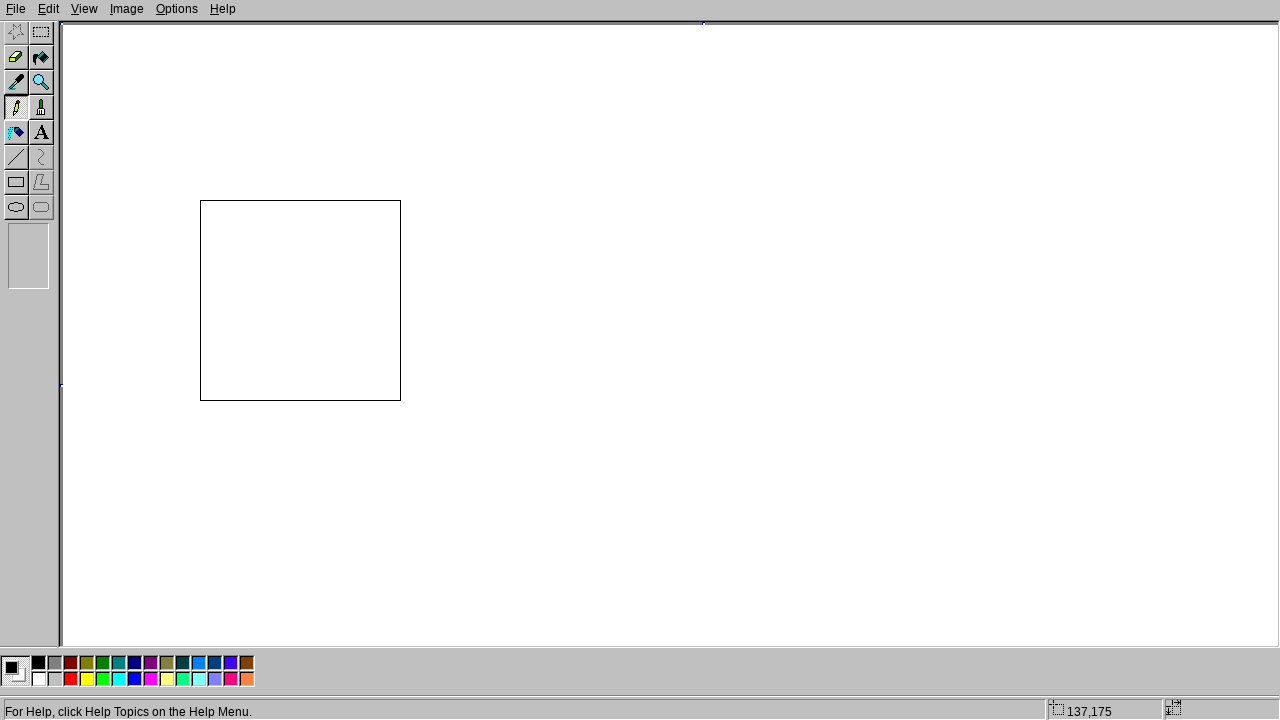